Verifies that the home page URL and title contain the expected text "SDET Unicorns"

Starting URL: https://practice-react.sdetunicorns.com/

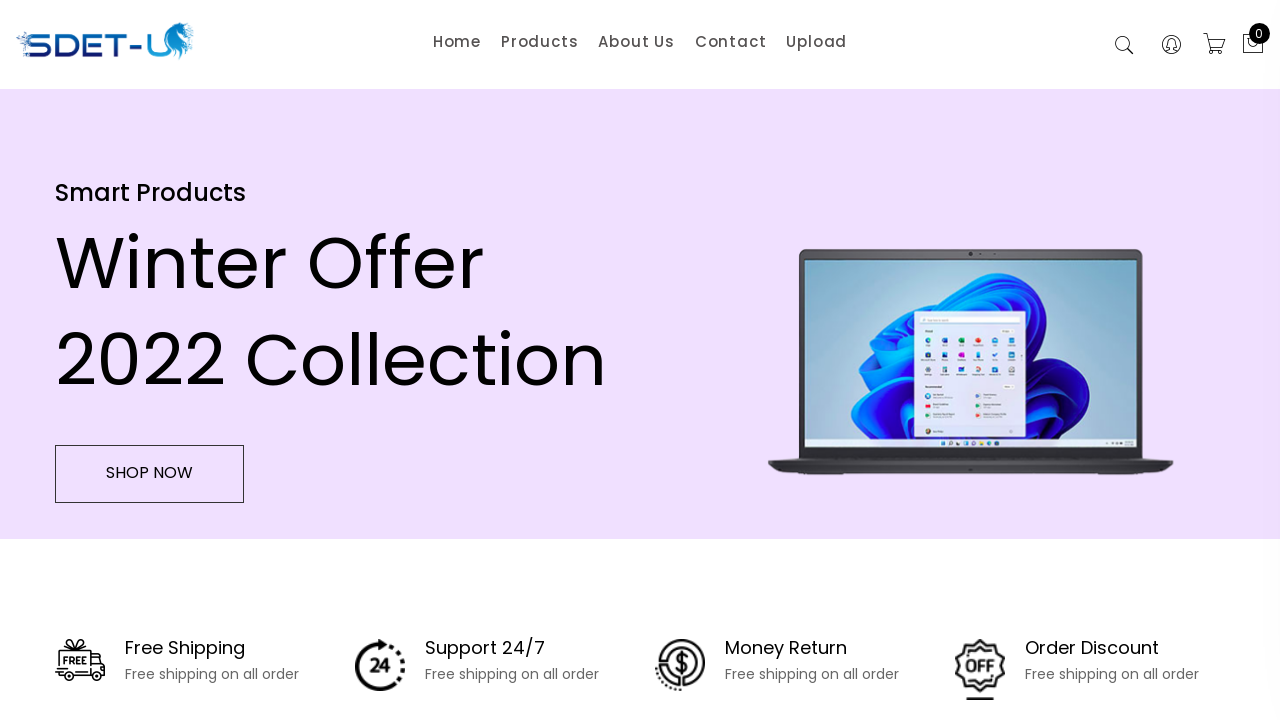

Verified URL contains 'sdetunicorns'
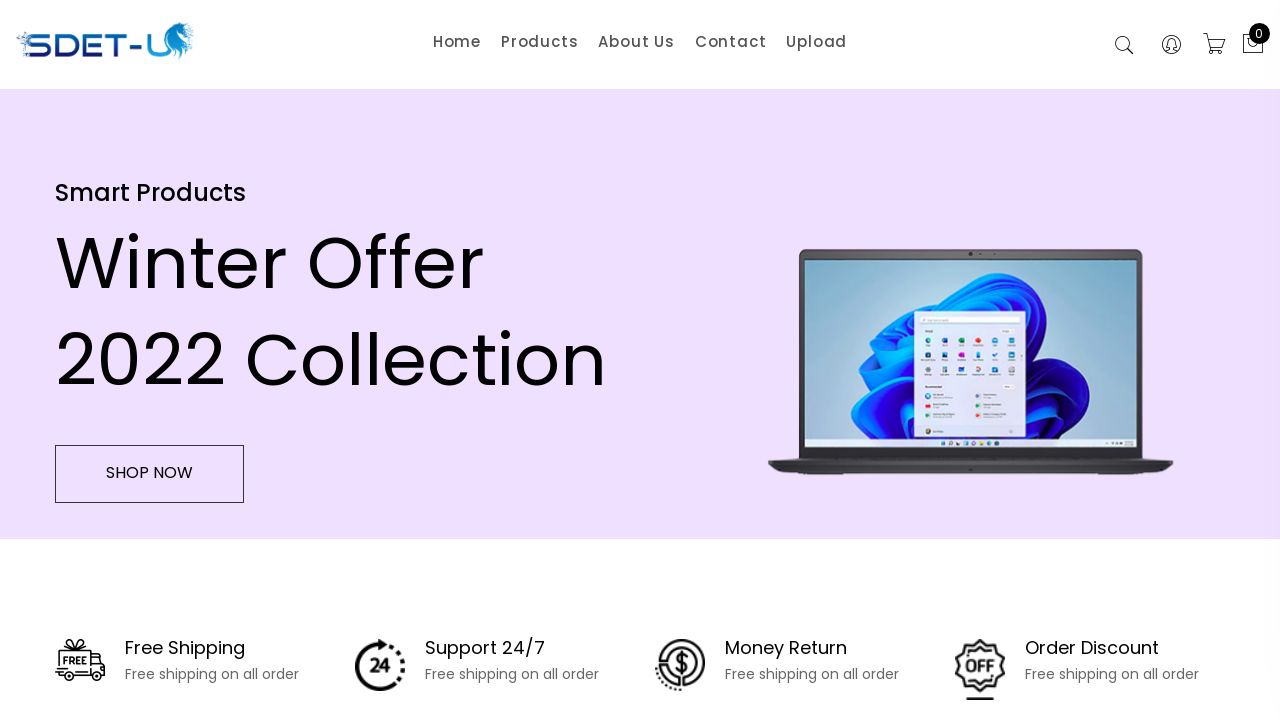

Verified page title contains 'SDET Unicorns'
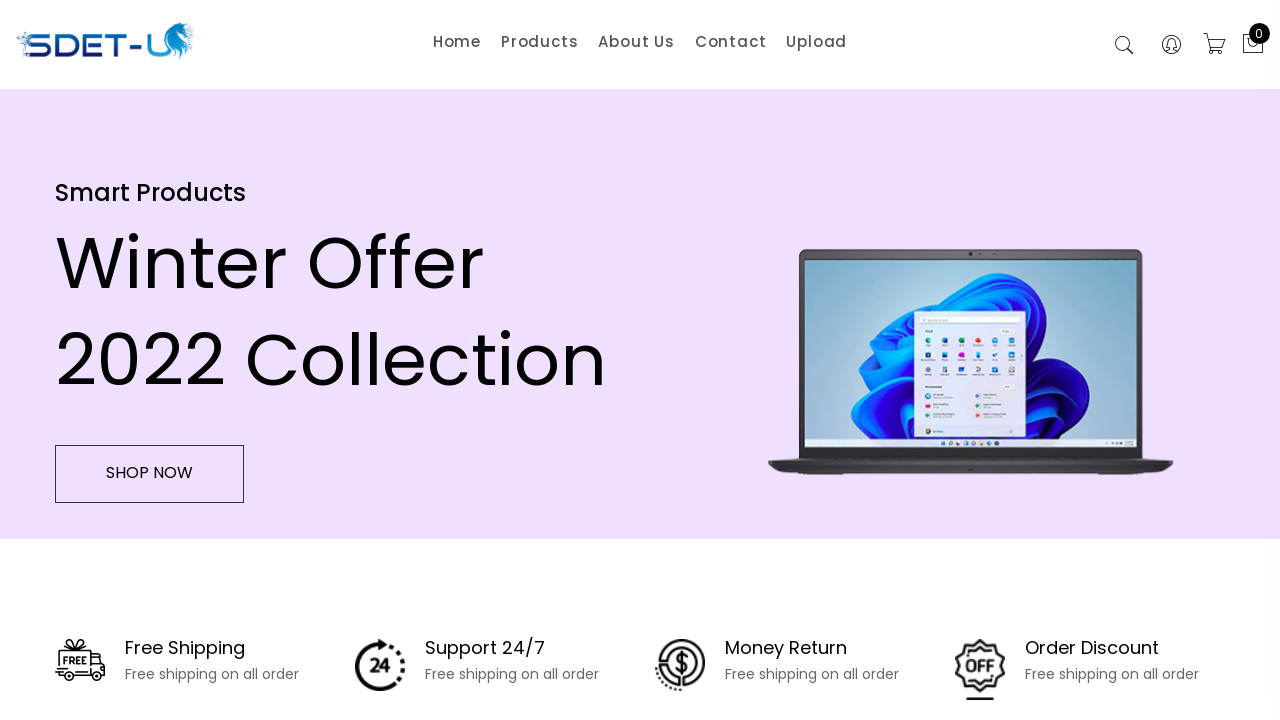

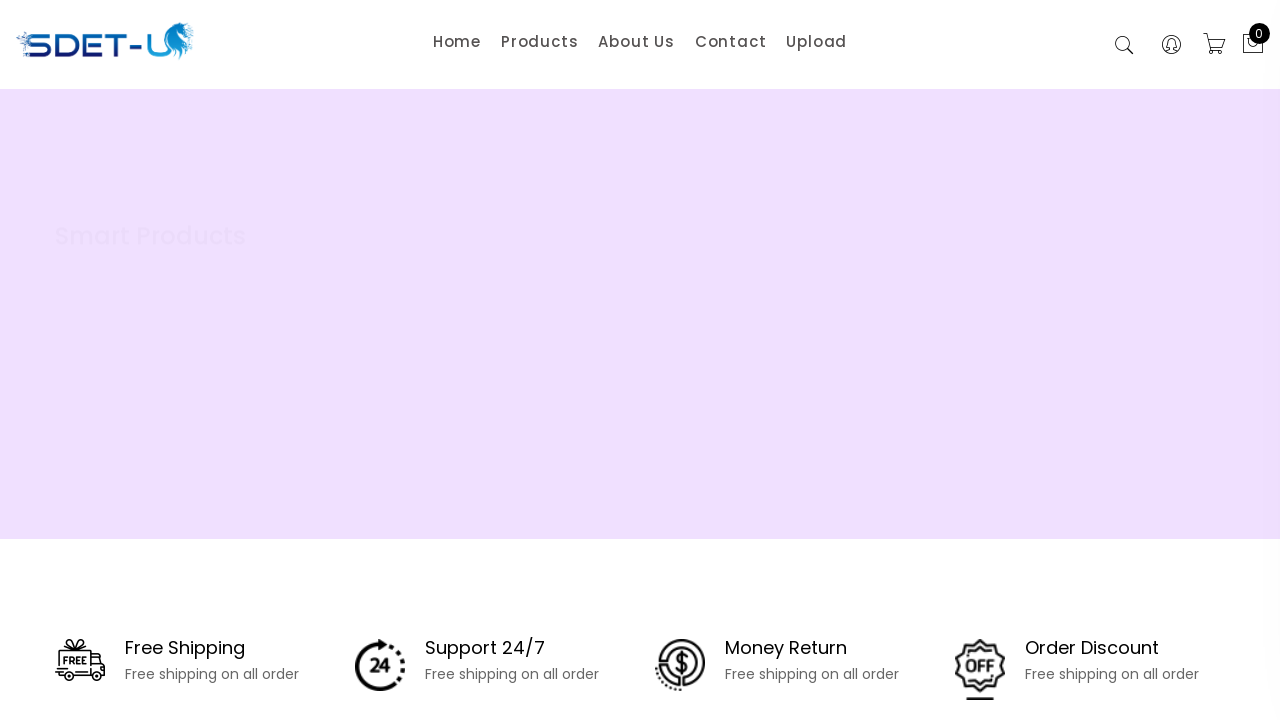